Tests the jQuery UI autocomplete widget by typing a character in the input field, waiting for suggestions to appear, navigating through them using arrow keys, and selecting one with Enter.

Starting URL: http://jqueryui.com/autocomplete/

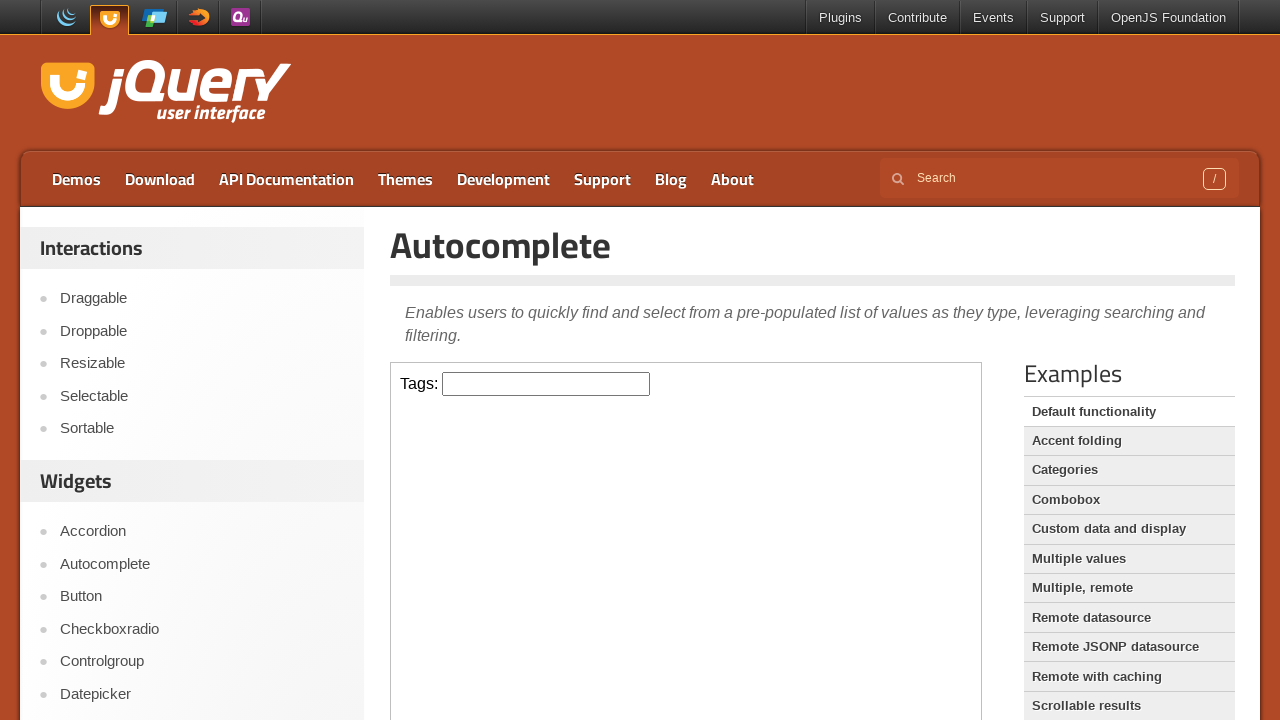

Verified page title is 'Autocomplete | jQuery UI'
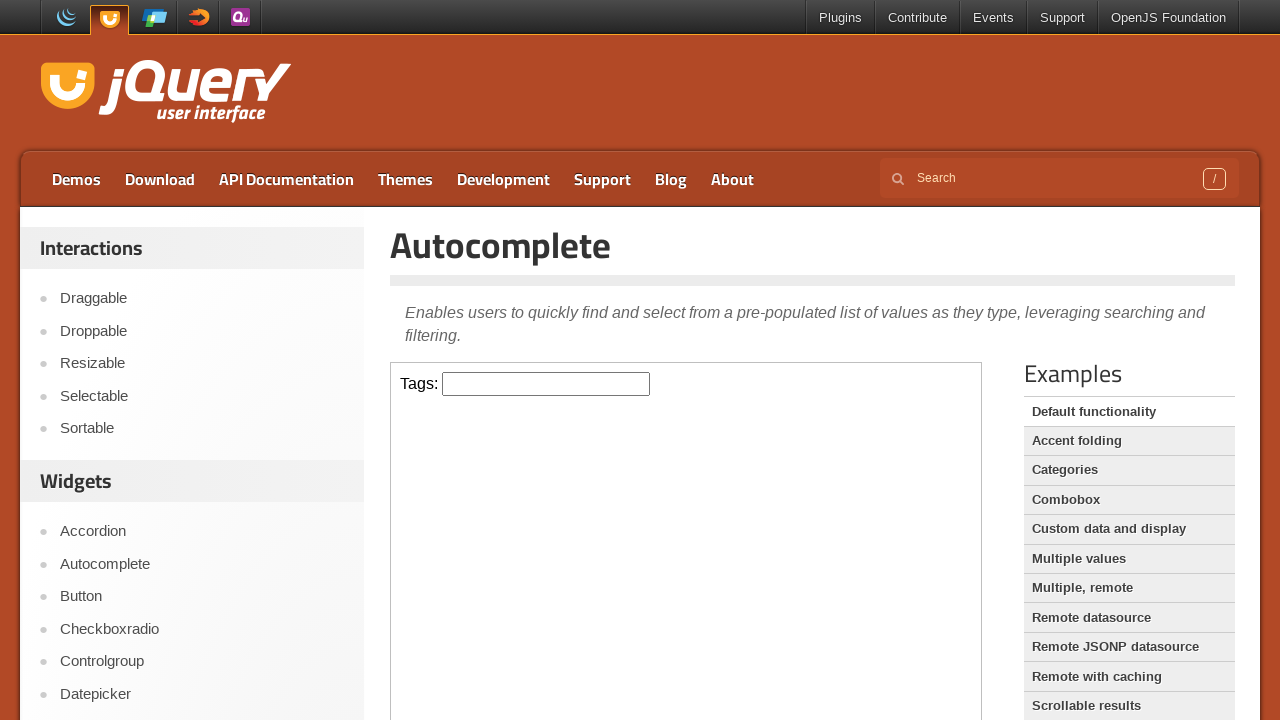

Located iframe containing autocomplete demo
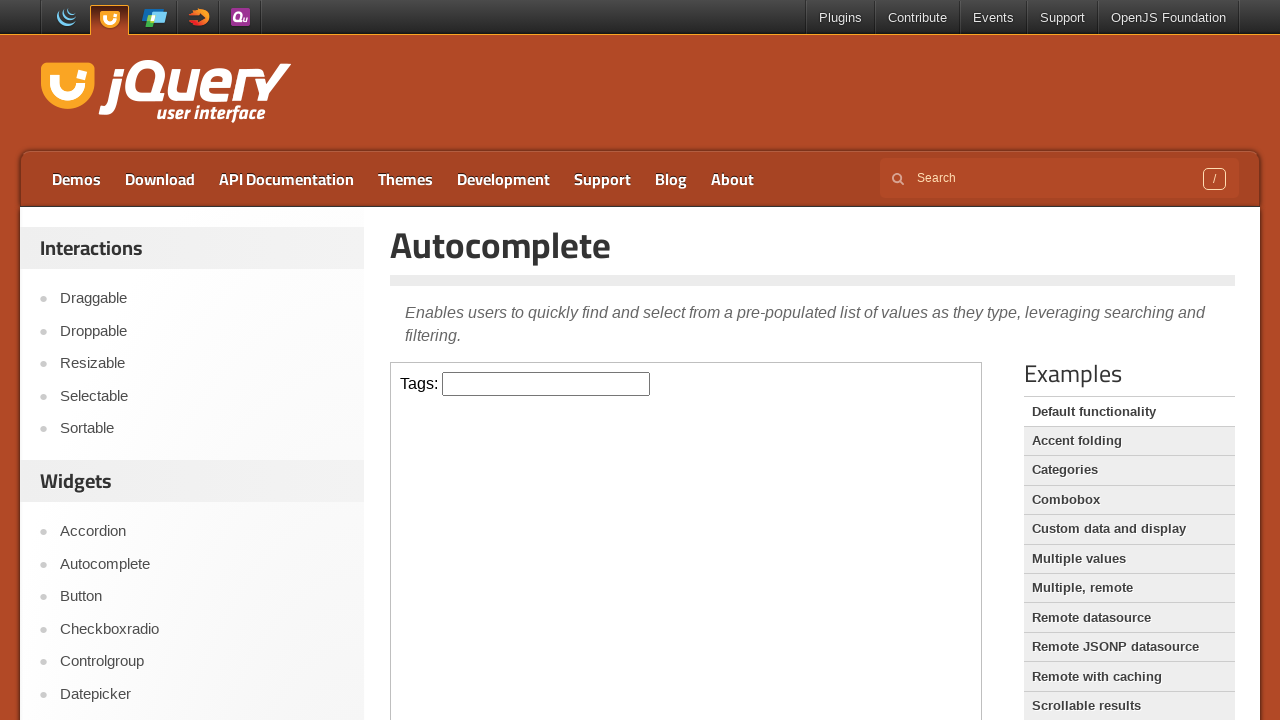

Typed 'a' in autocomplete input field on iframe.demo-frame >> internal:control=enter-frame >> #tags
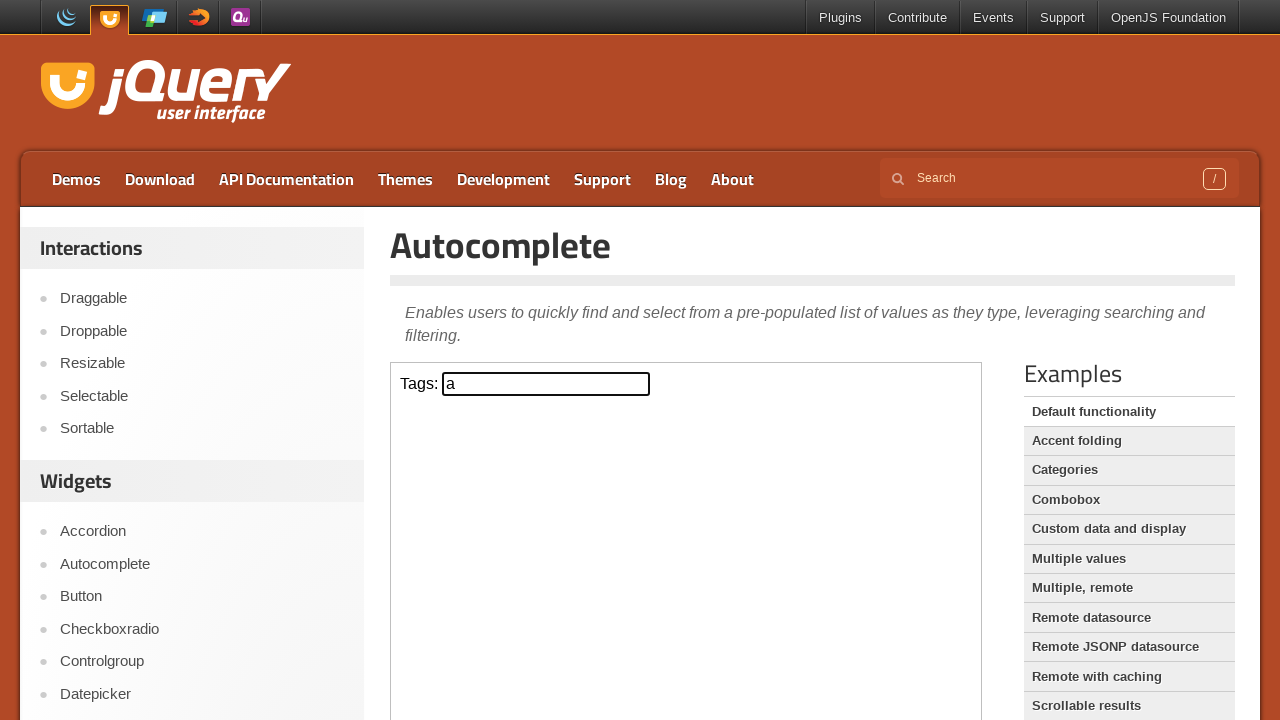

Autocomplete suggestions appeared
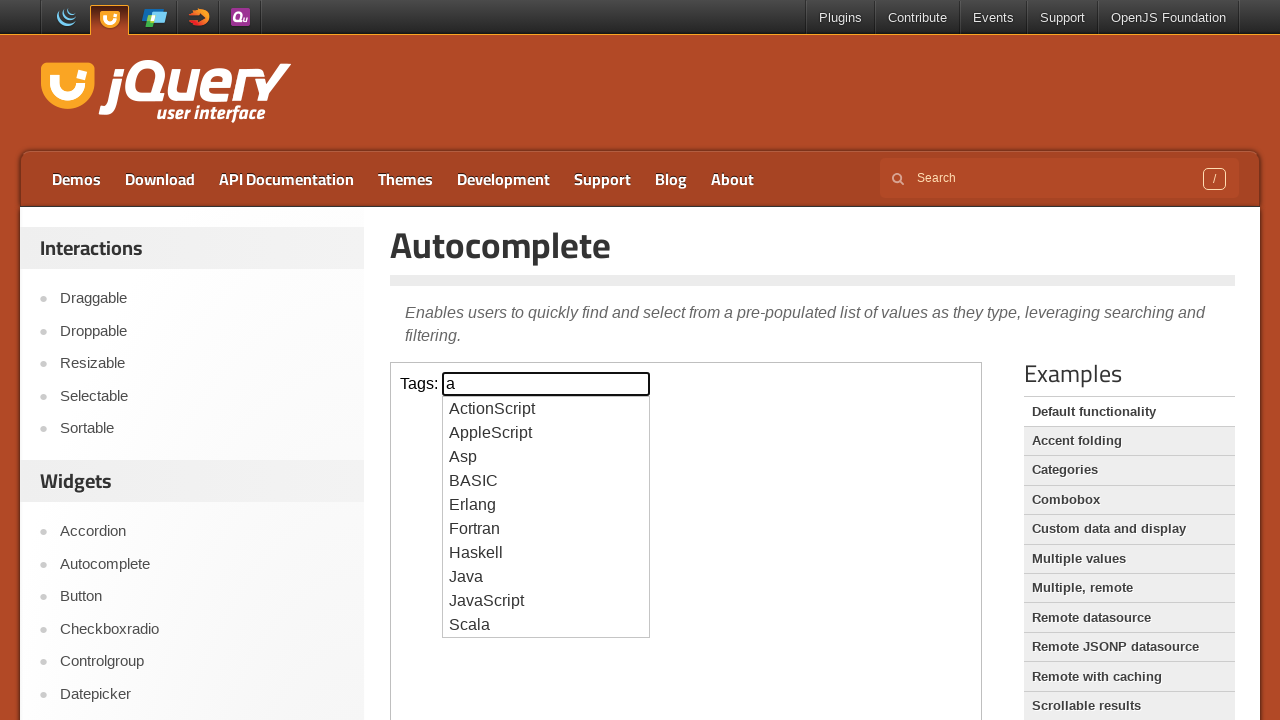

Pressed ArrowDown to navigate suggestion 1 on iframe.demo-frame >> internal:control=enter-frame >> #tags
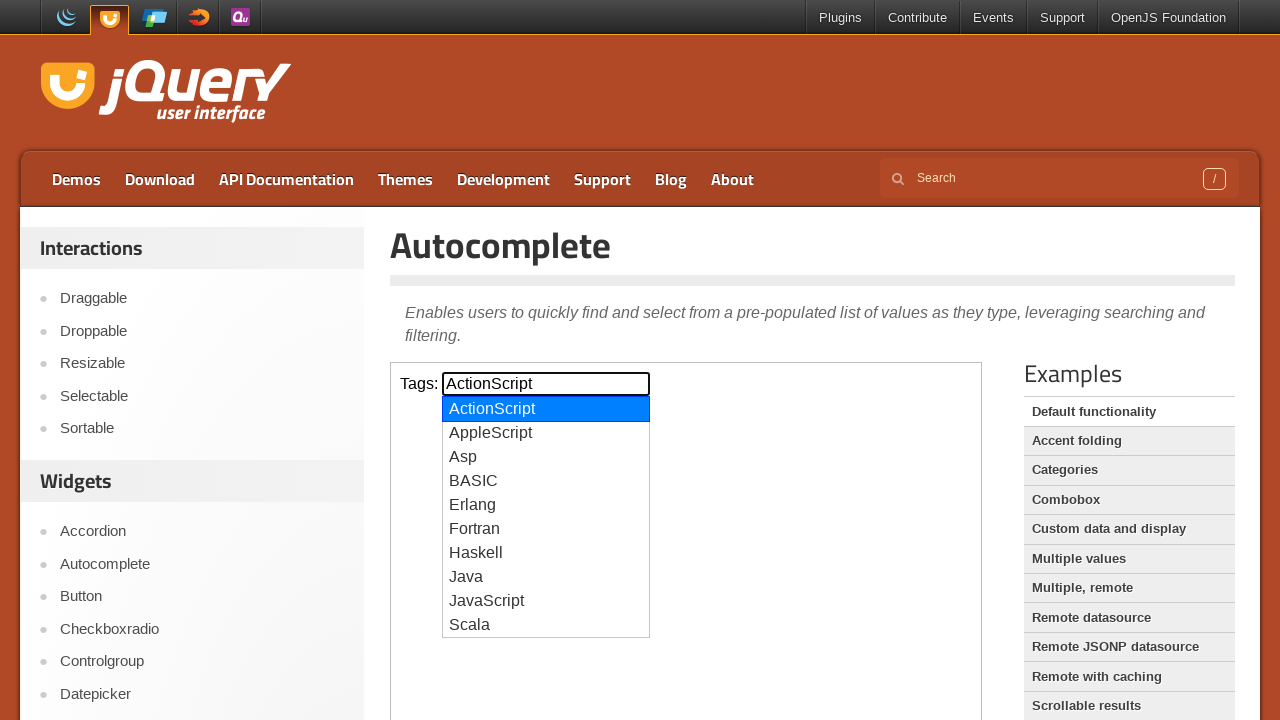

Waited 500ms for suggestion navigation
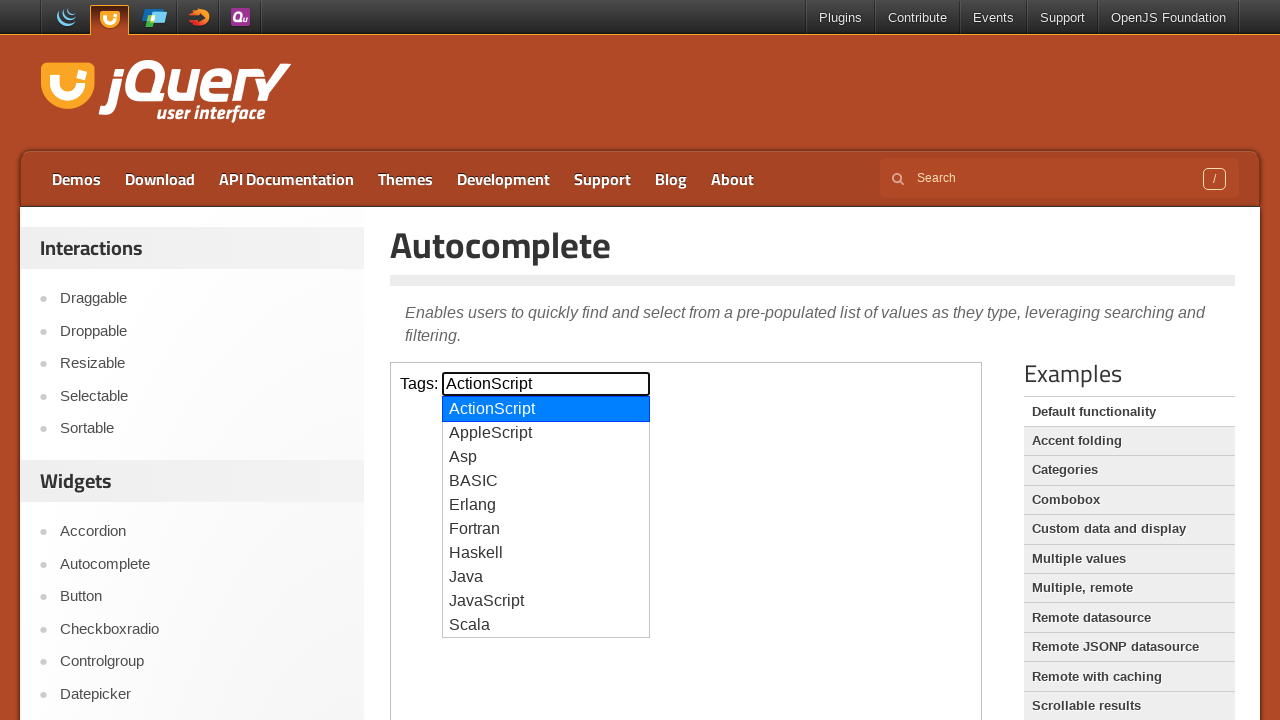

Pressed ArrowDown to navigate suggestion 2 on iframe.demo-frame >> internal:control=enter-frame >> #tags
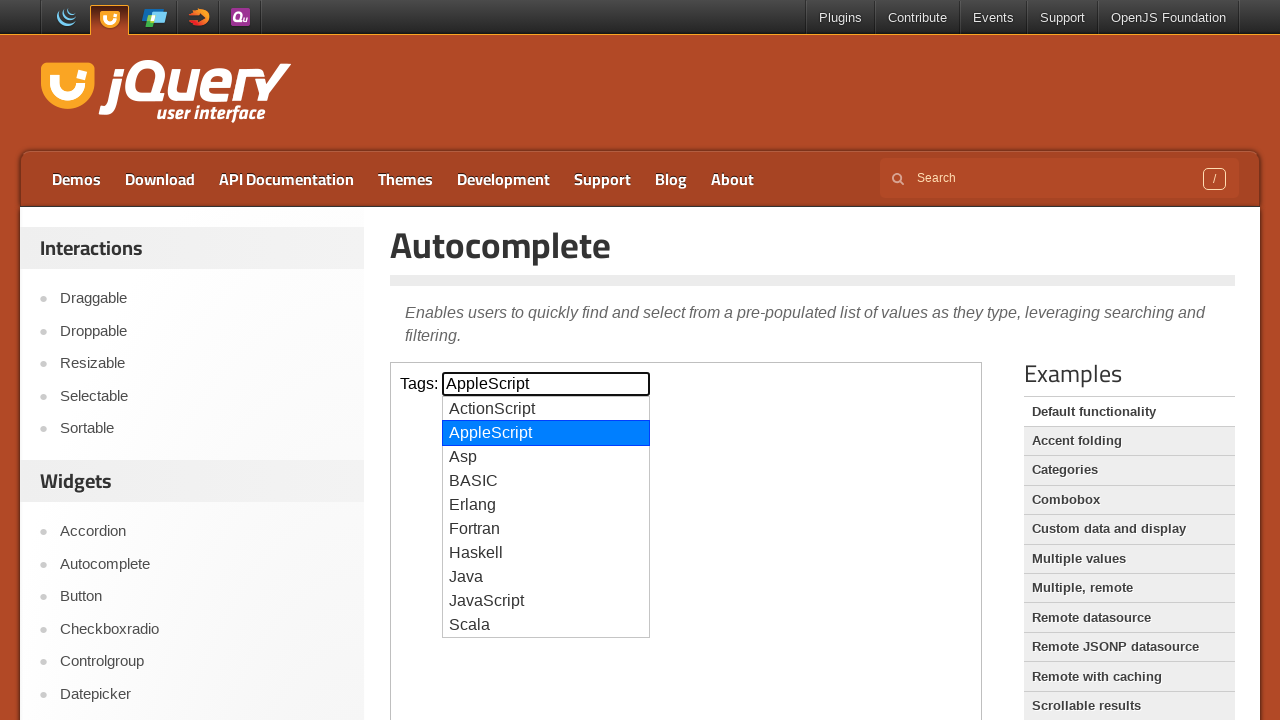

Waited 500ms for suggestion navigation
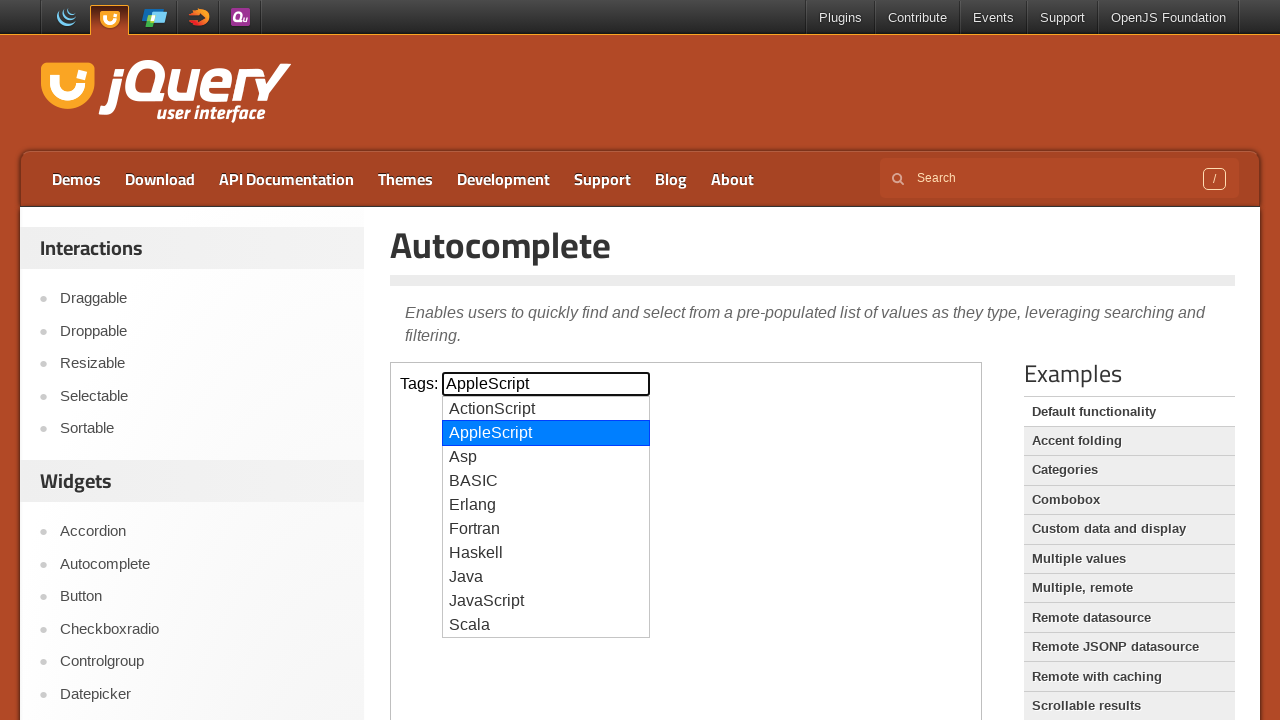

Pressed ArrowDown to navigate suggestion 3 on iframe.demo-frame >> internal:control=enter-frame >> #tags
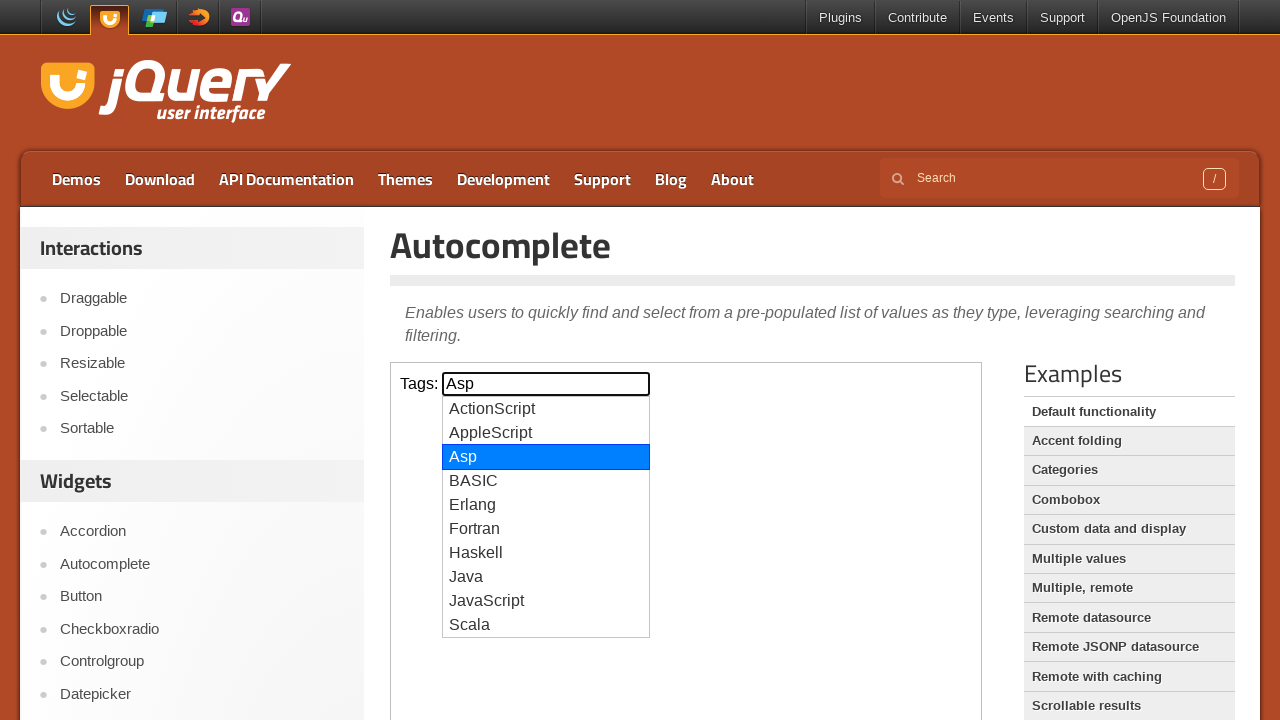

Waited 500ms for suggestion navigation
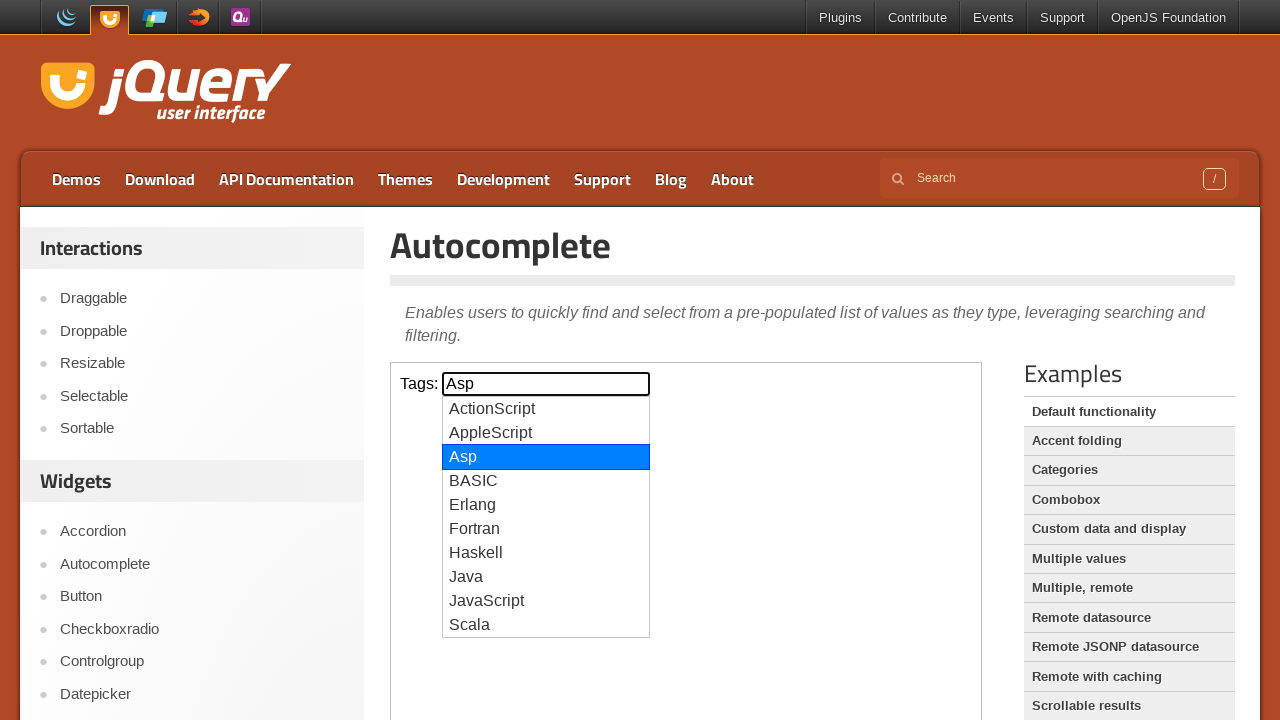

Pressed Enter to select highlighted suggestion on iframe.demo-frame >> internal:control=enter-frame >> #tags
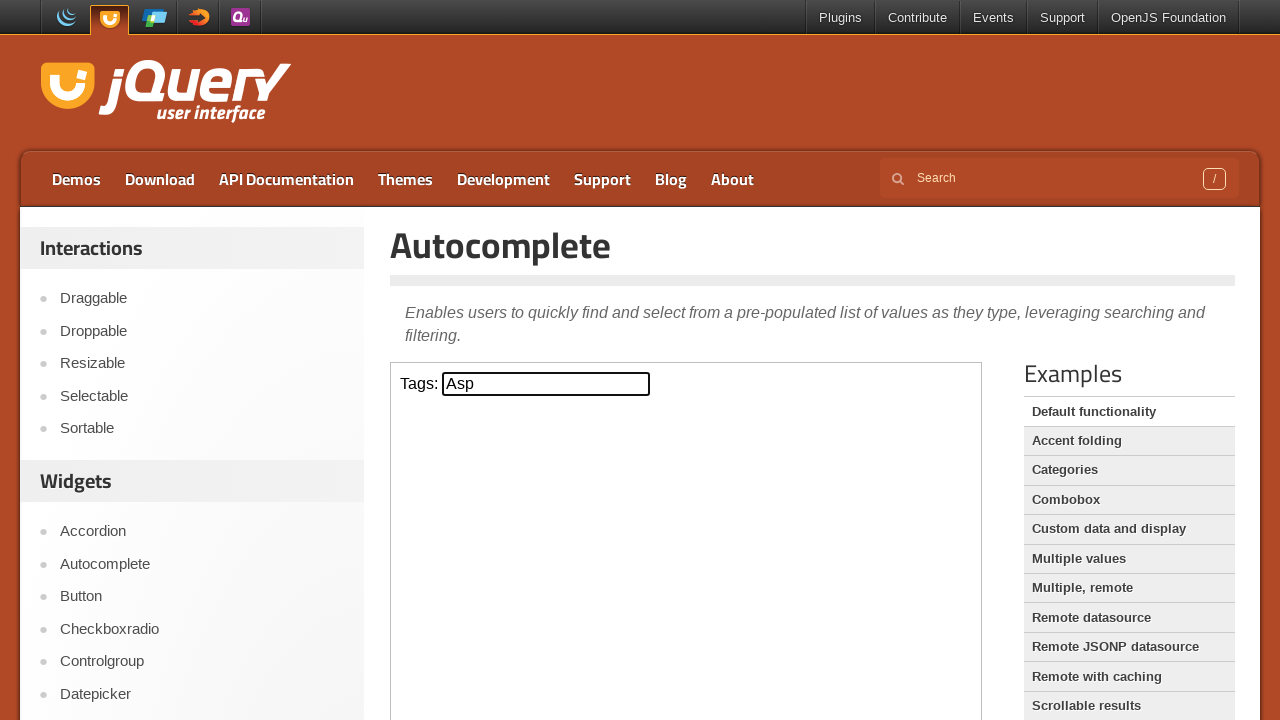

Waited 1000ms for selection to take effect
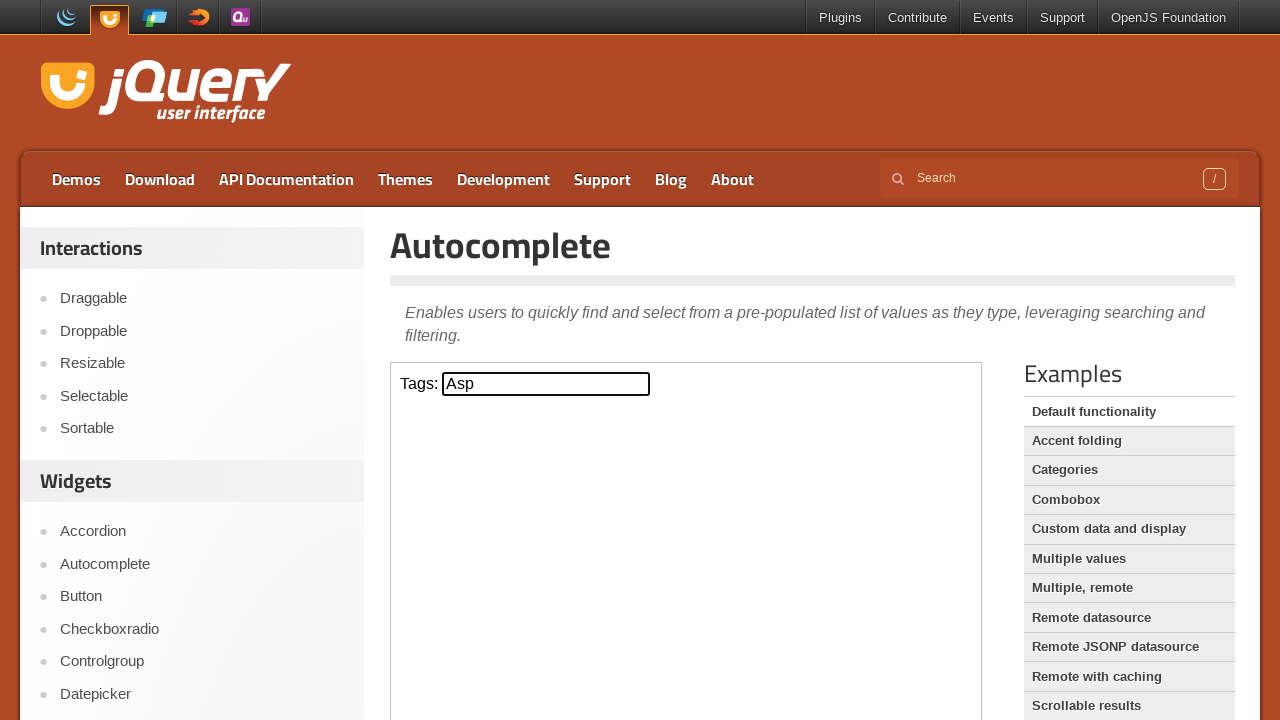

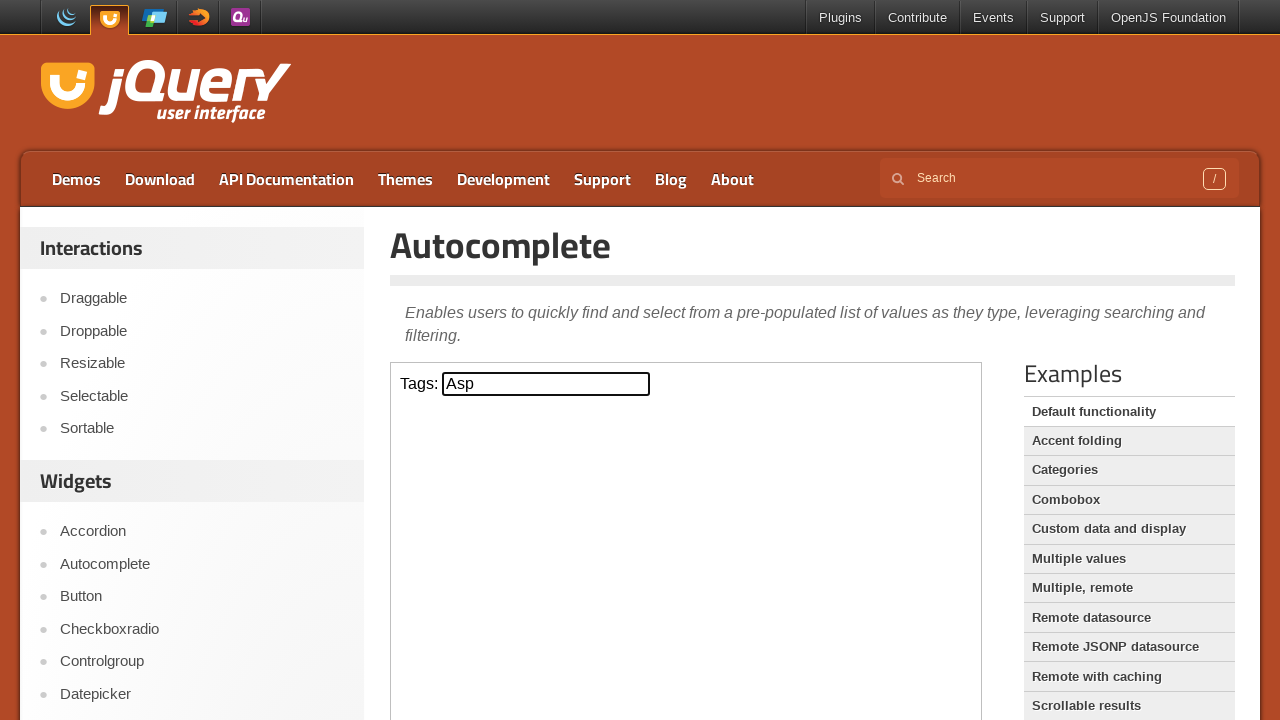